Tests an e-commerce site by adding multiple products to cart, proceeding to checkout, and applying a promo code

Starting URL: https://rahulshettyacademy.com/seleniumPractise/#/

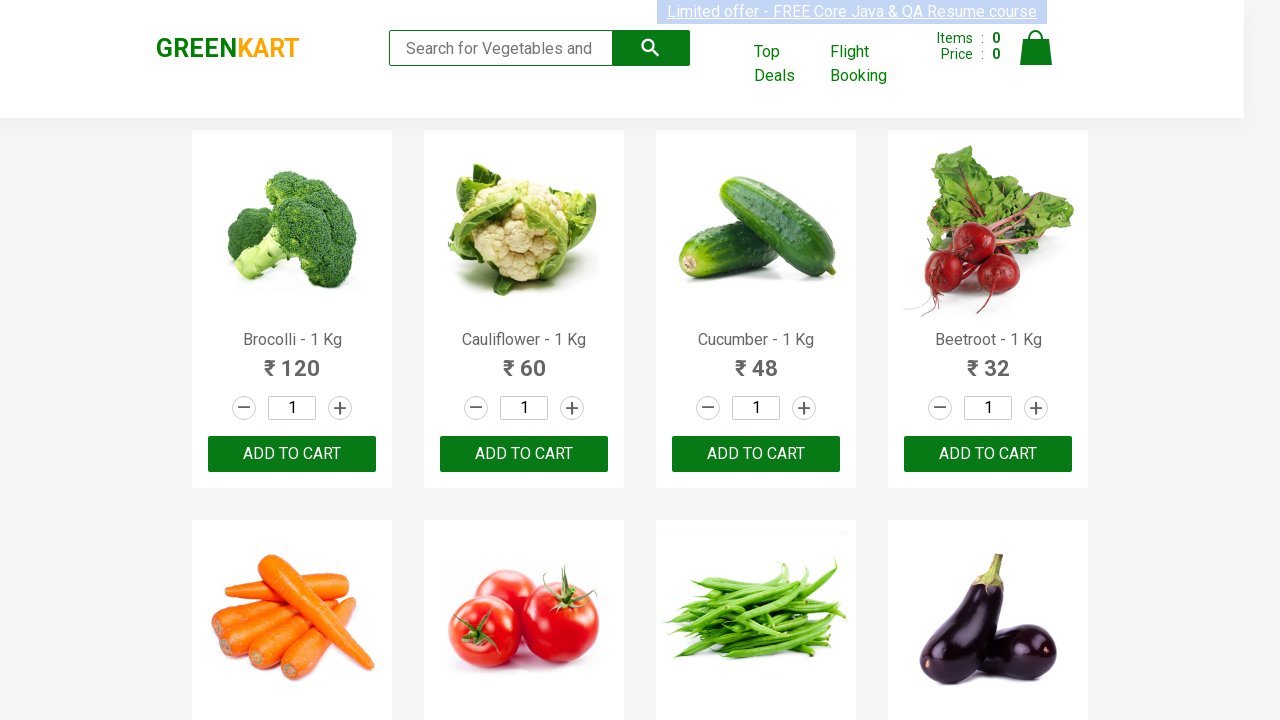

Waited for product list to load
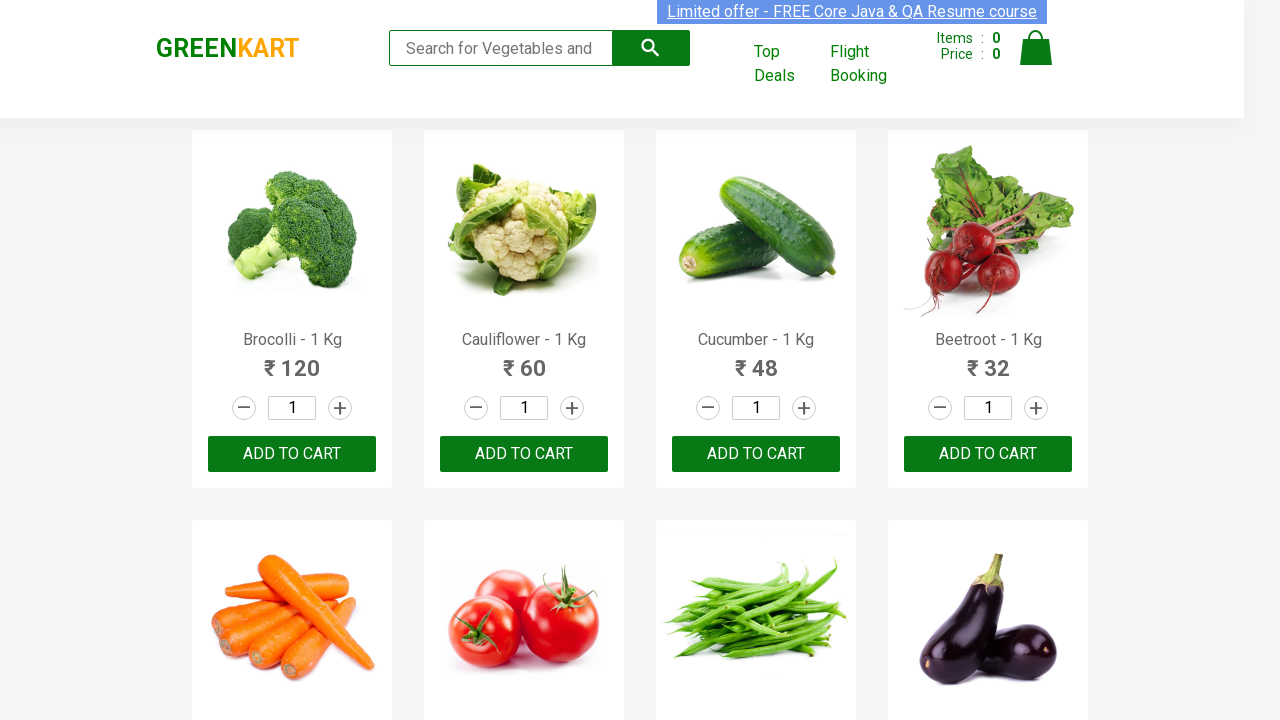

Retrieved all product elements from the page
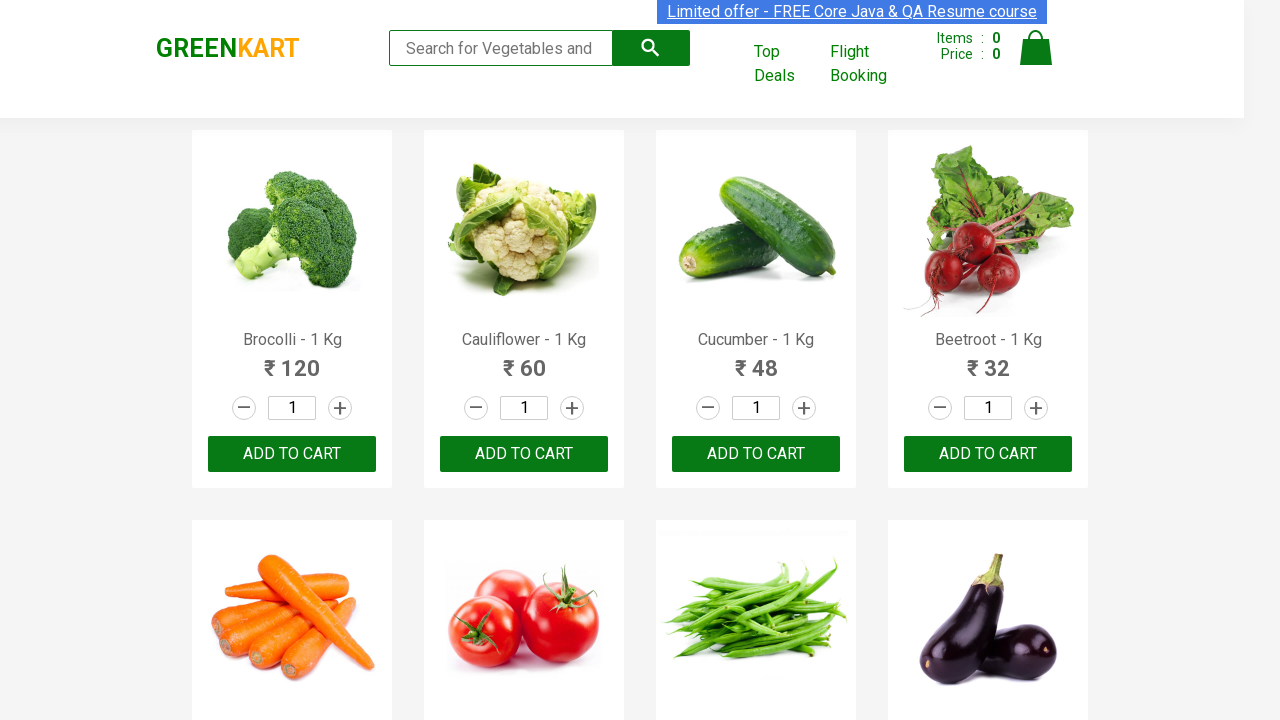

Added Brocolli to cart at (292, 454) on xpath=//div[@class='product-action']/button >> nth=0
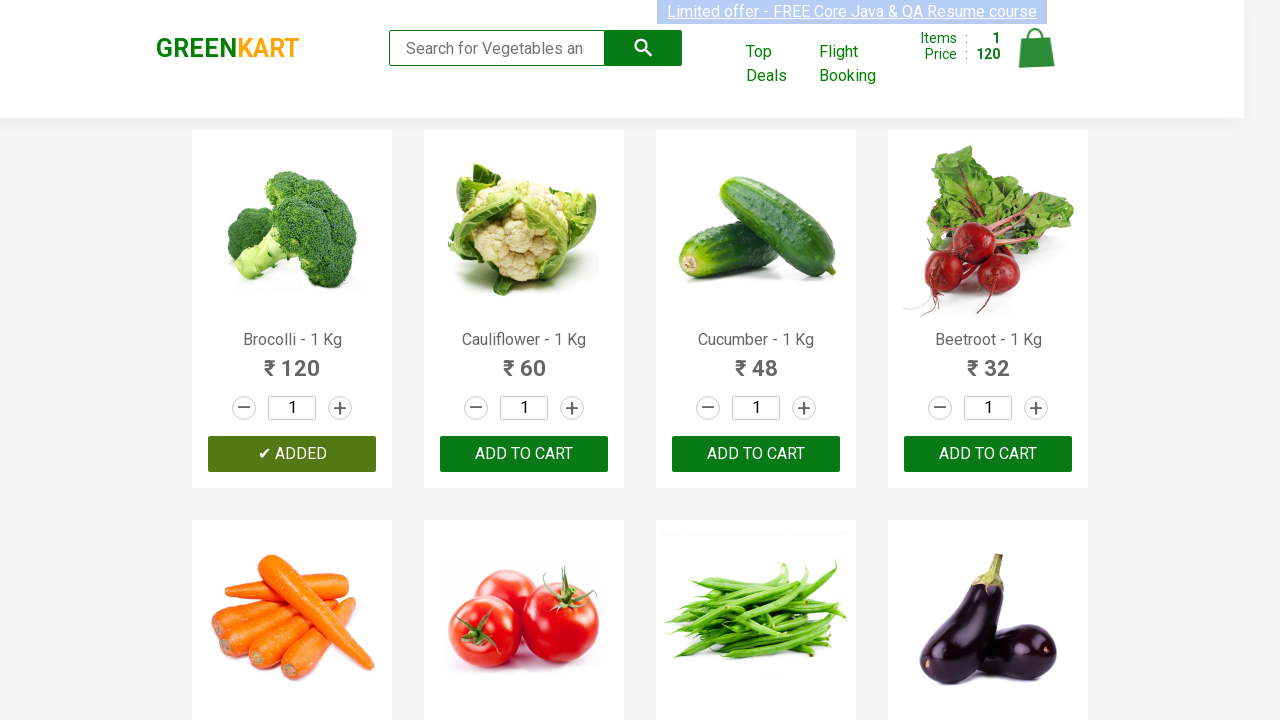

Added Cucumber to cart at (756, 454) on xpath=//div[@class='product-action']/button >> nth=2
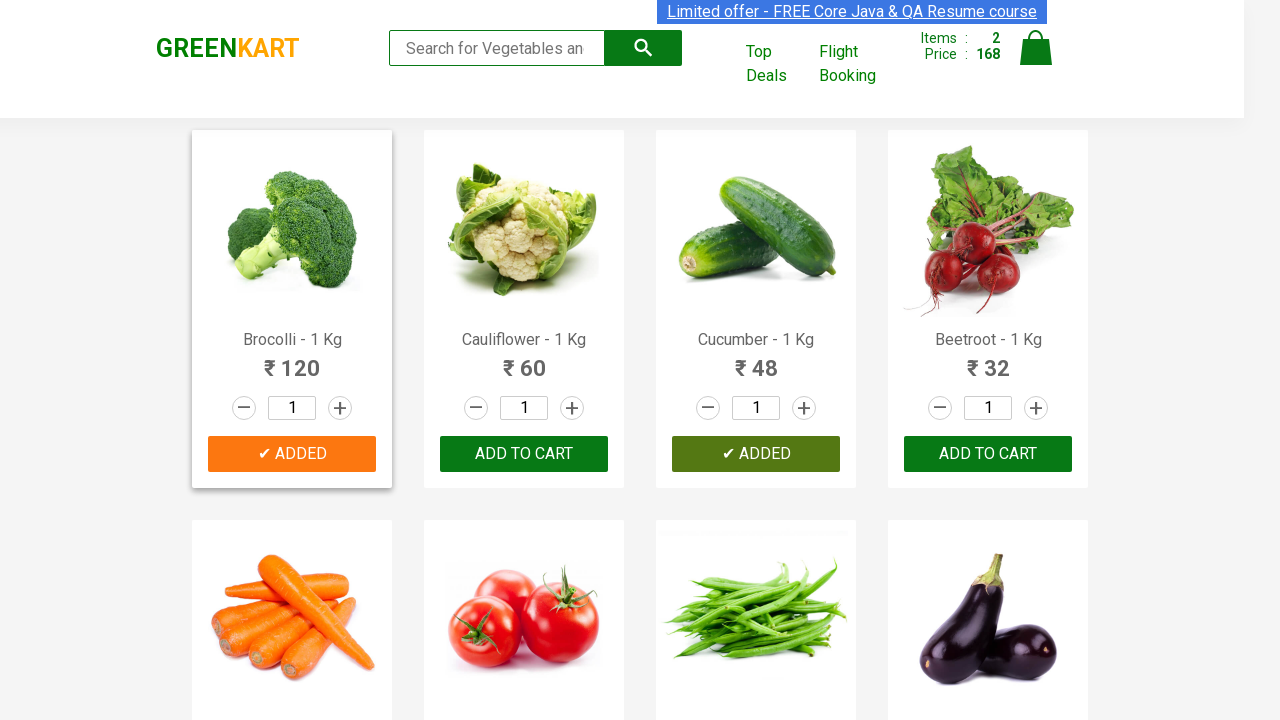

Added Beetroot to cart at (988, 454) on xpath=//div[@class='product-action']/button >> nth=3
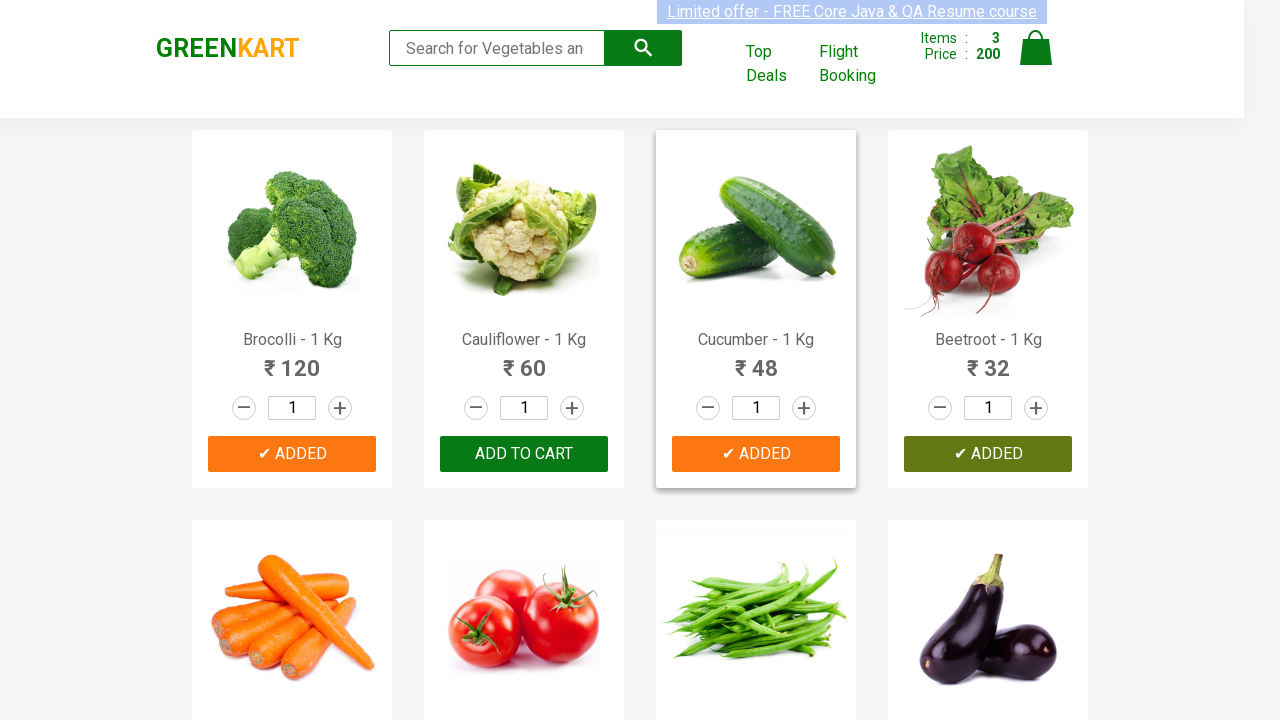

Clicked on shopping cart icon at (1036, 59) on a[class='cart-icon']
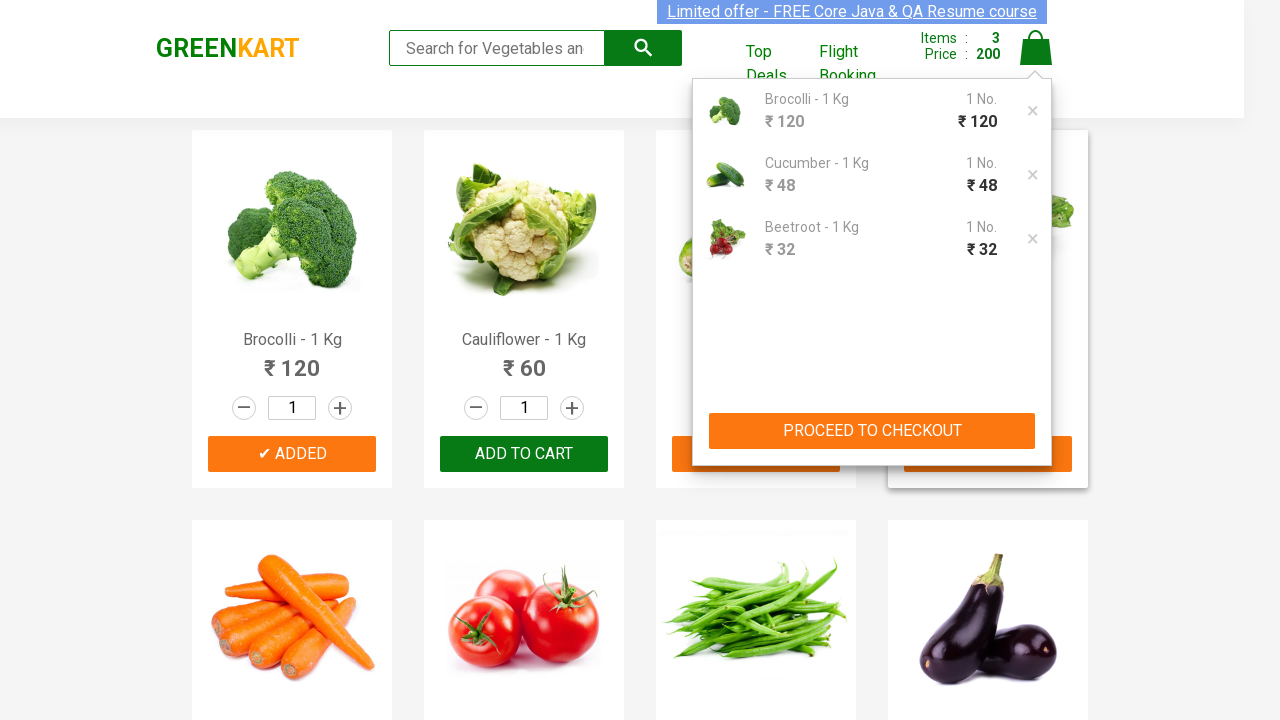

Clicked proceed to checkout button at (872, 431) on xpath=//button[text()='PROCEED TO CHECKOUT']
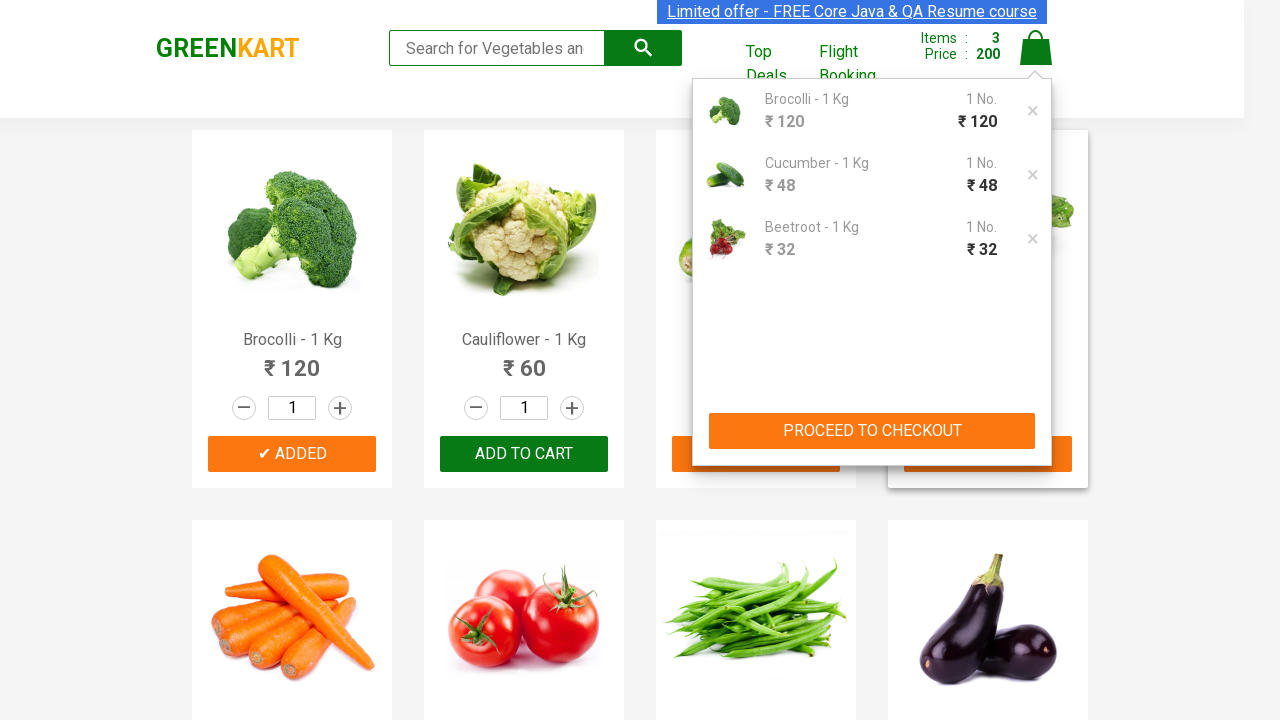

Entered promo code 'rahulshettyacademy' in the promo field on [class='promoCode']
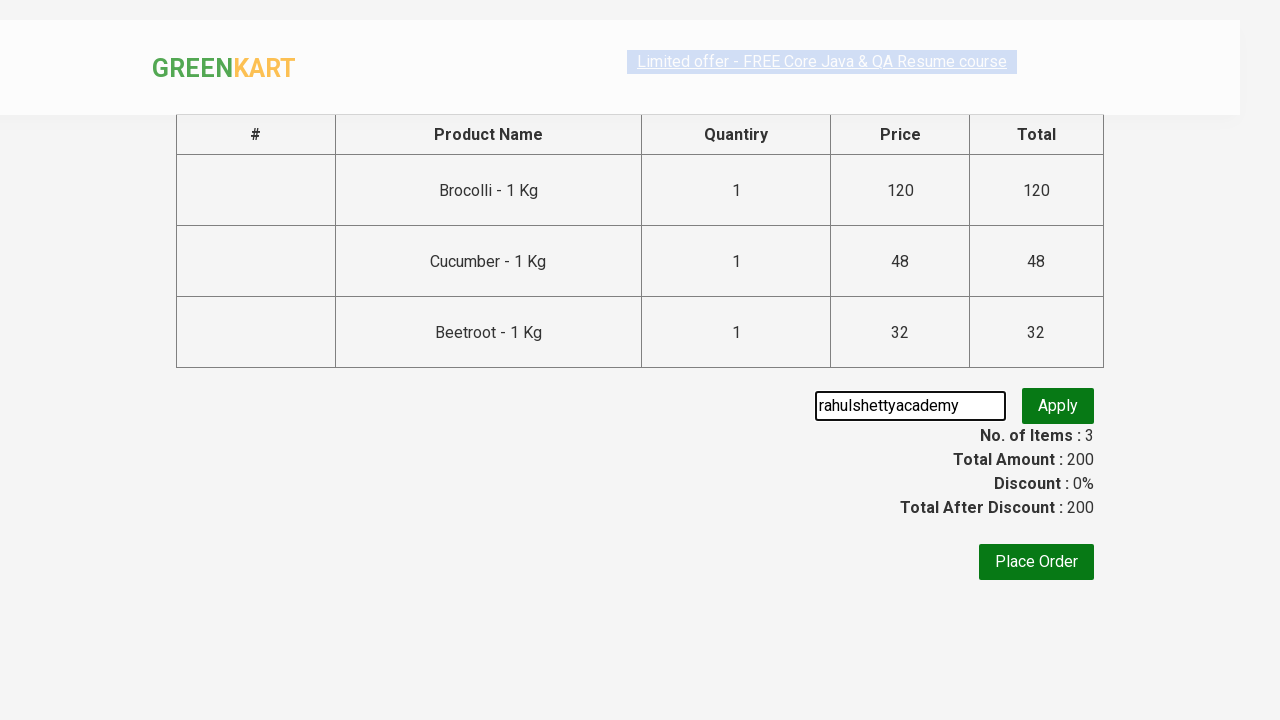

Clicked apply promo code button at (1058, 406) on [class='promoBtn']
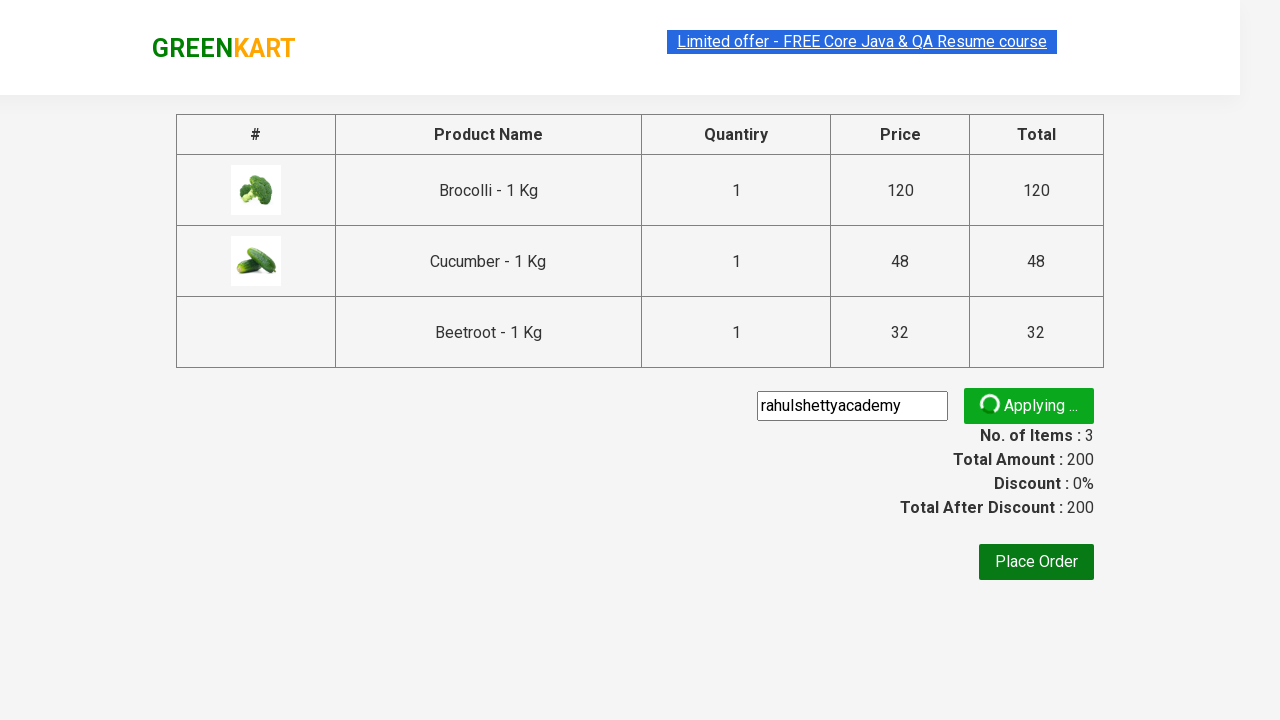

Waited for promo validation message to appear
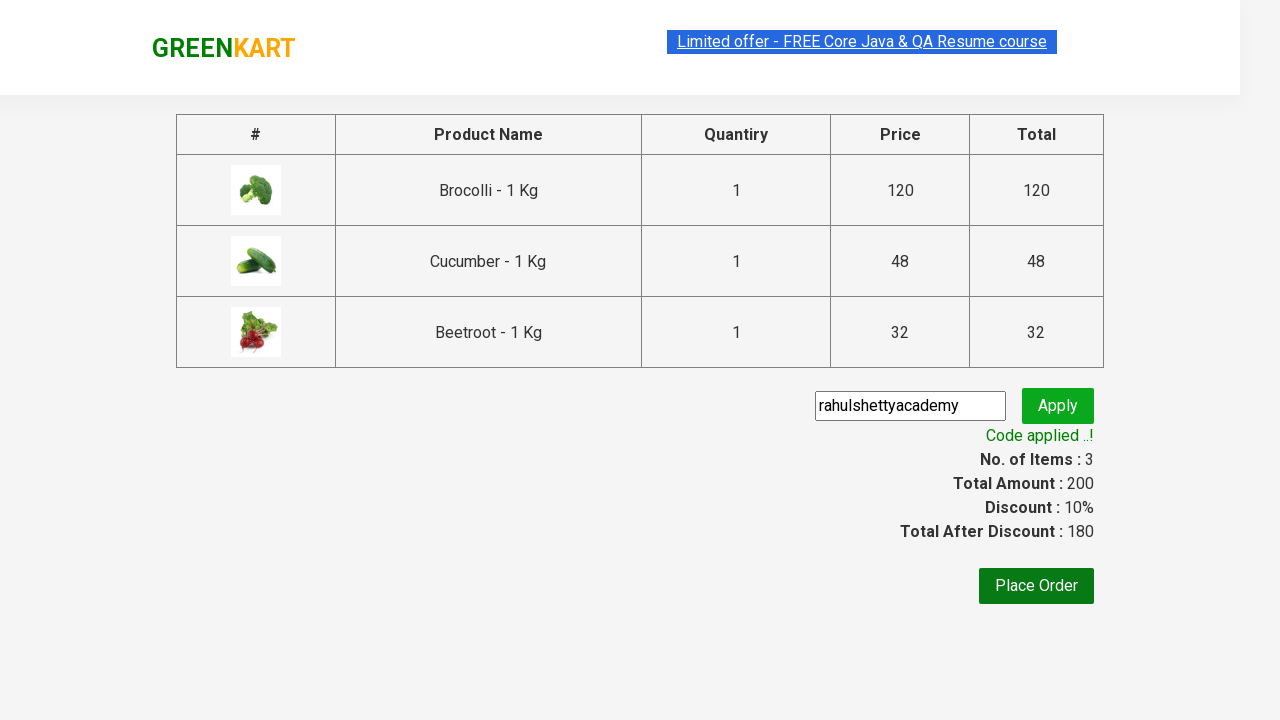

Retrieved promo validation message: 'Code applied ..!'
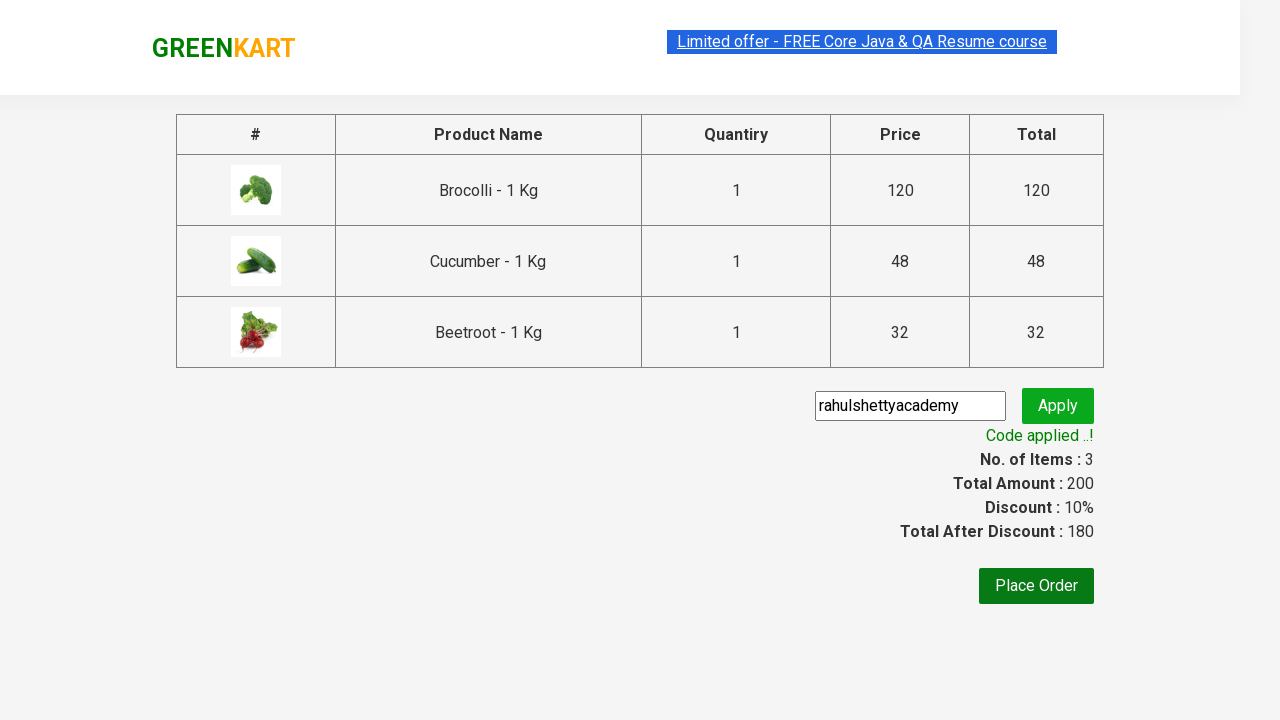

Verified promo code was applied successfully
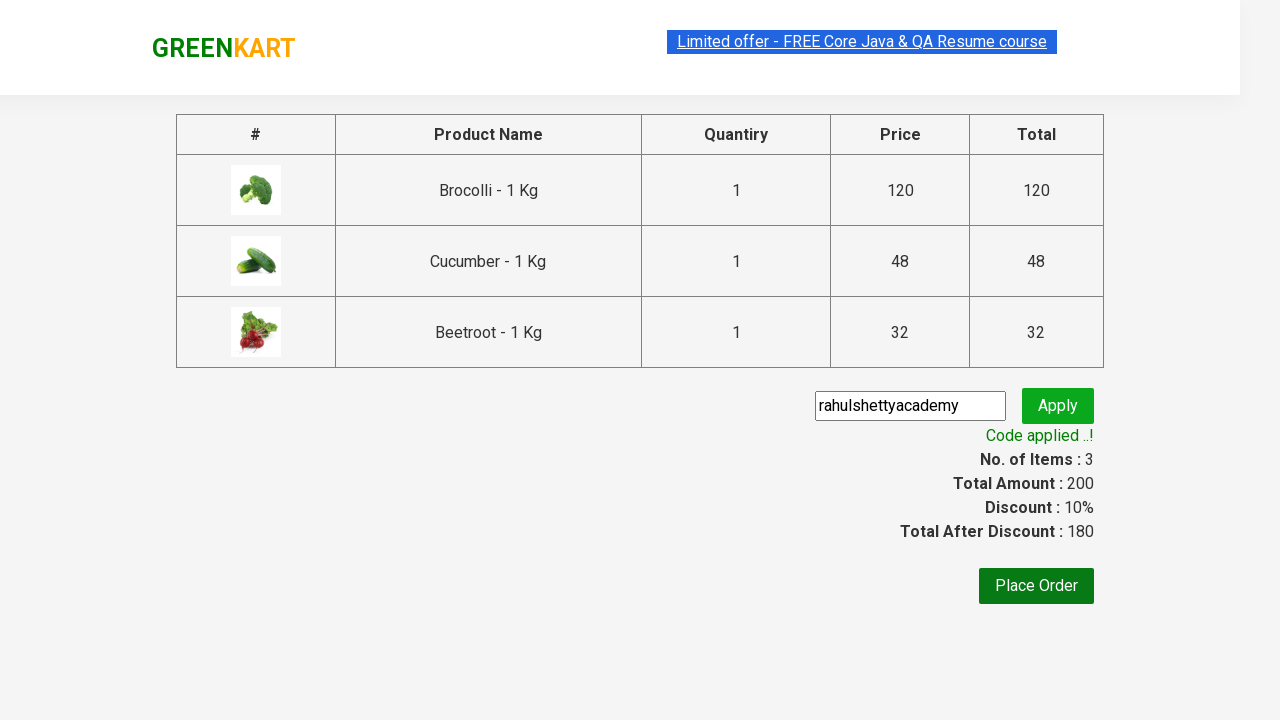

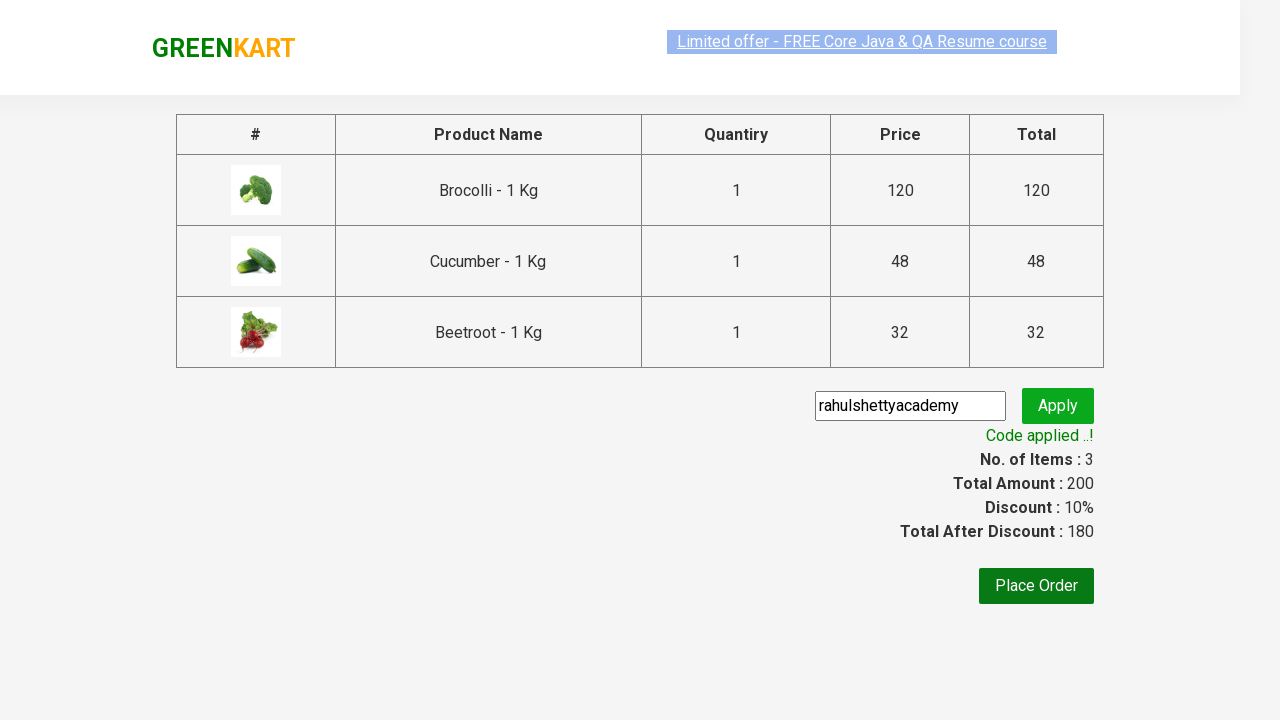